Navigates to the practice page and waits for content to load

Starting URL: https://rahulshettyacademy.com/AutomationPractice/

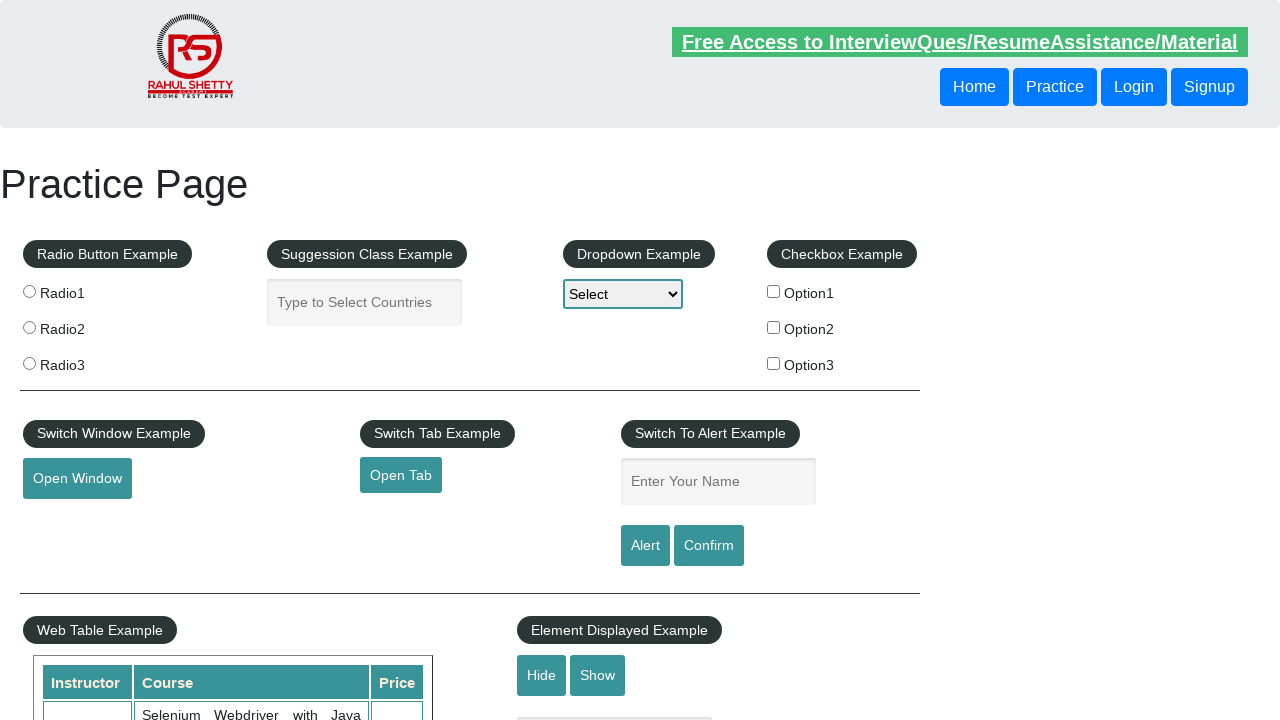

Waited for page to reach networkidle state - content fully loaded
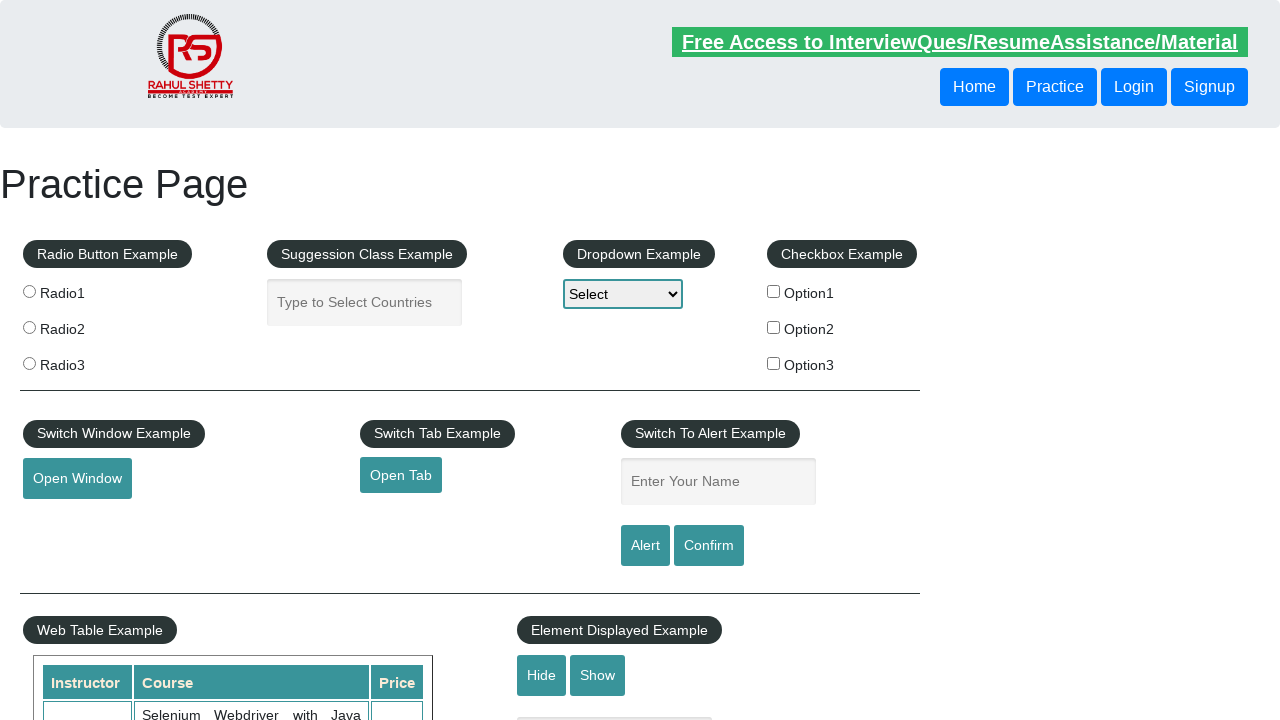

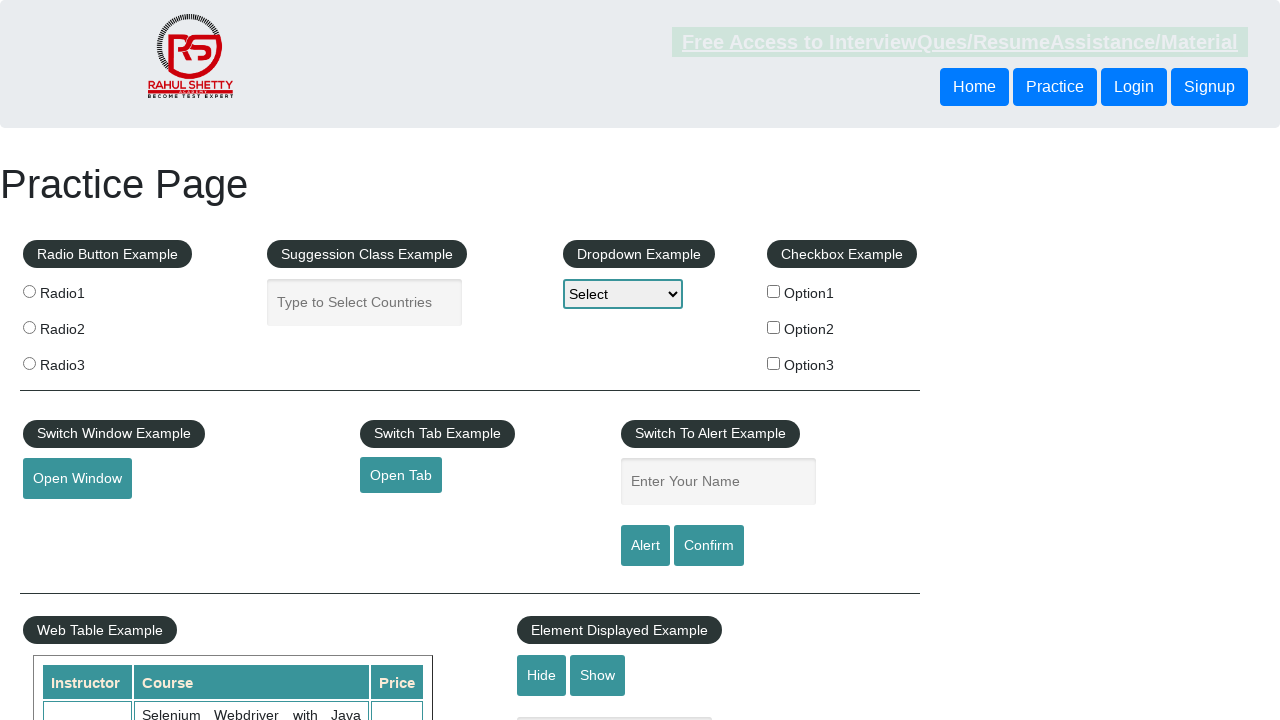